Tests train running history feature by entering train number and viewing historical data

Starting URL: https://indianrailways.info/train_running_history/

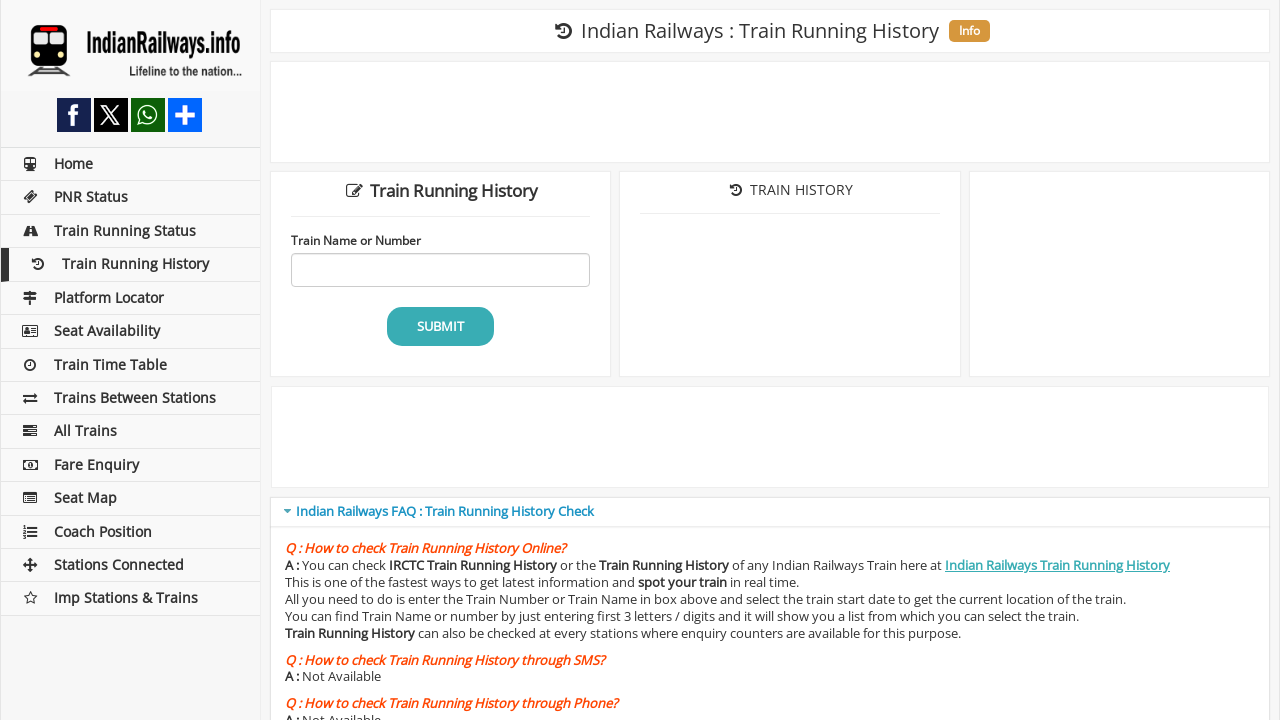

Filled train number field with '22456' on #train_no
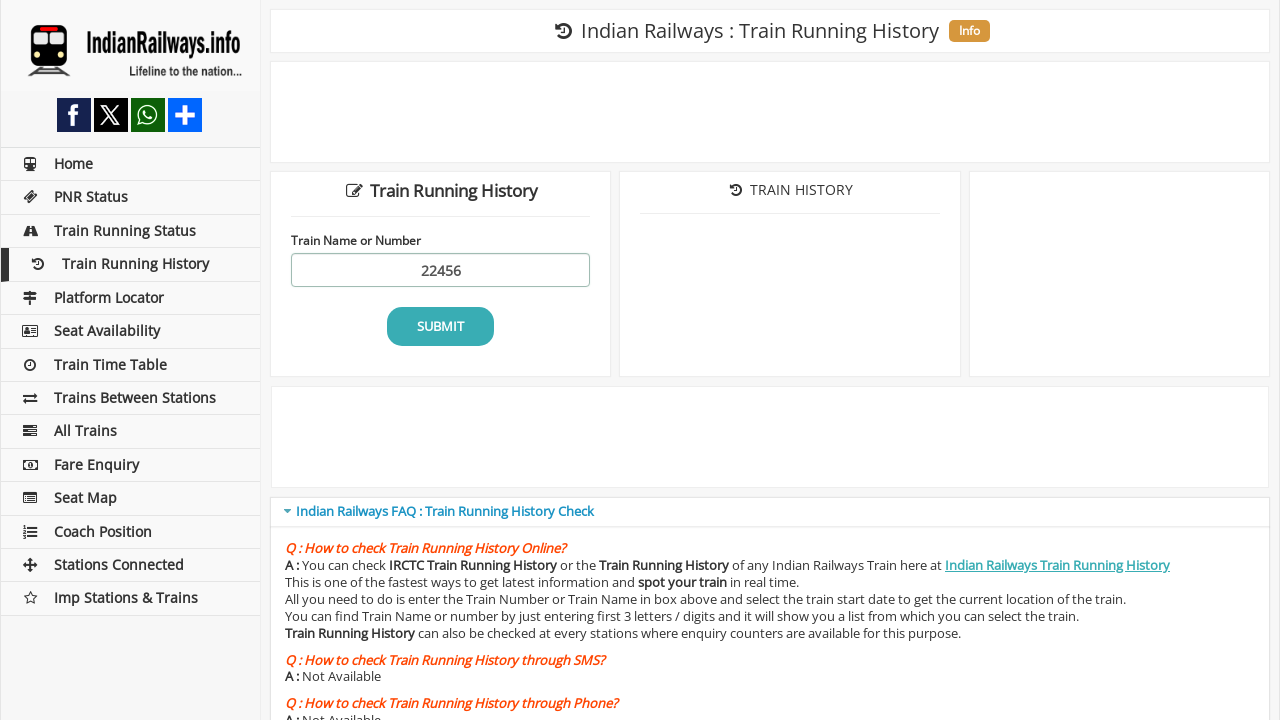

Pressed Enter to submit train number on #train_no
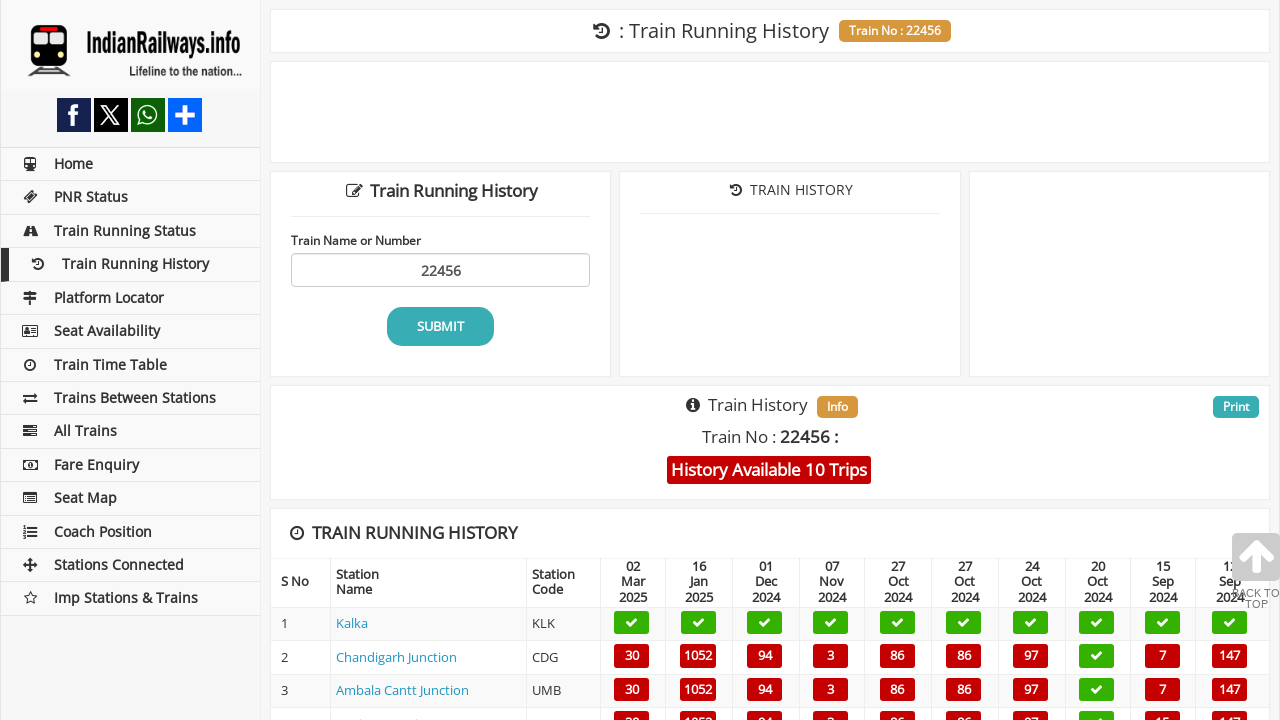

Train running history table loaded successfully
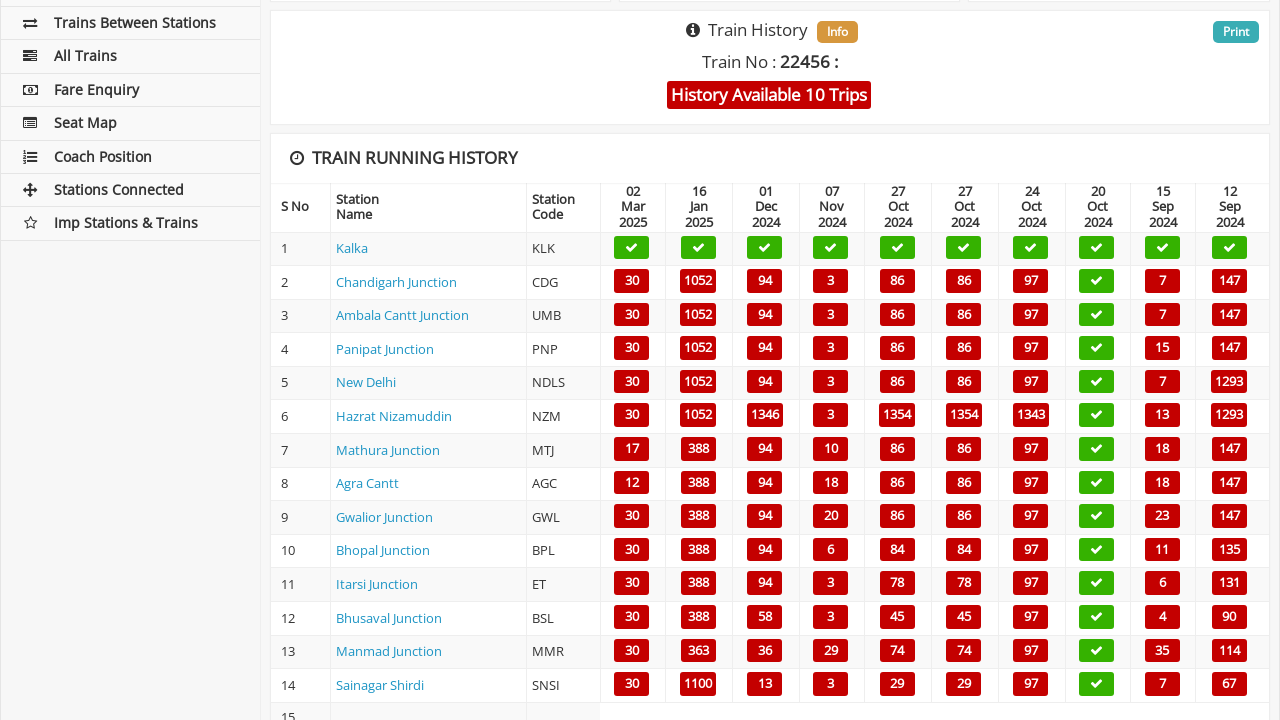

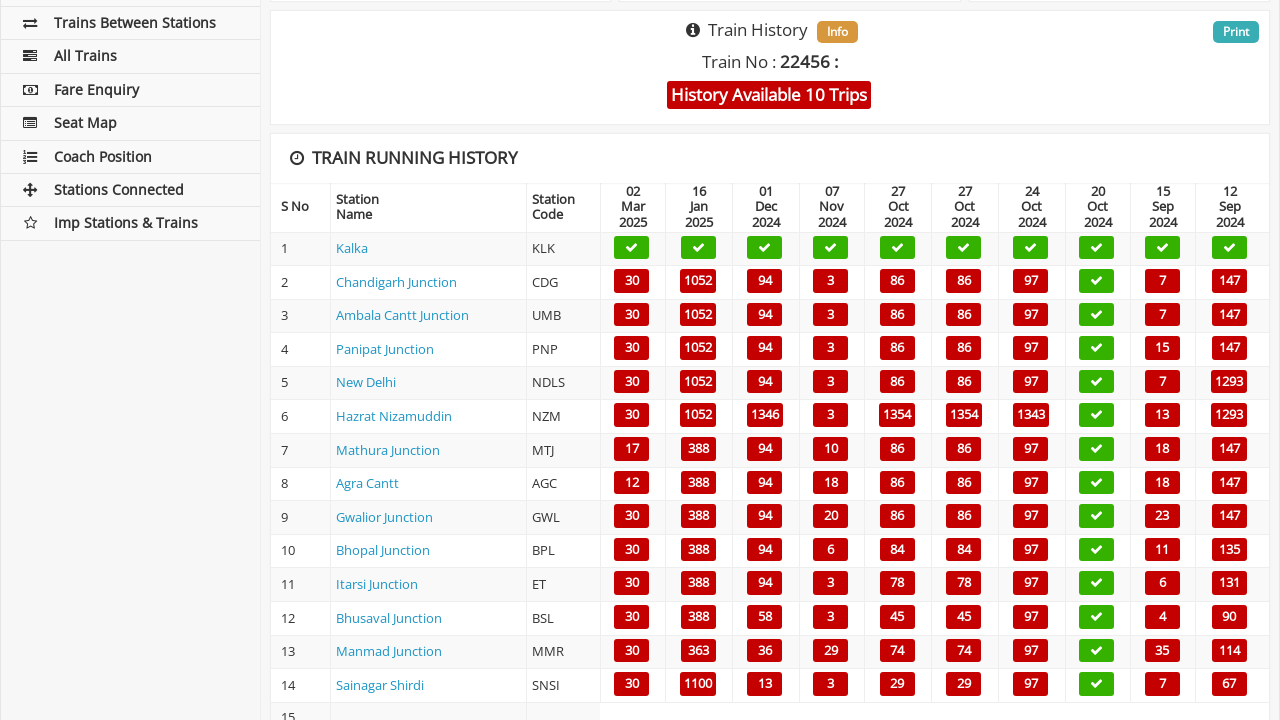